Tests moving a slider by clicking at a specific position (40% along the slider track) using mouse click

Starting URL: https://demoqa.com/slider

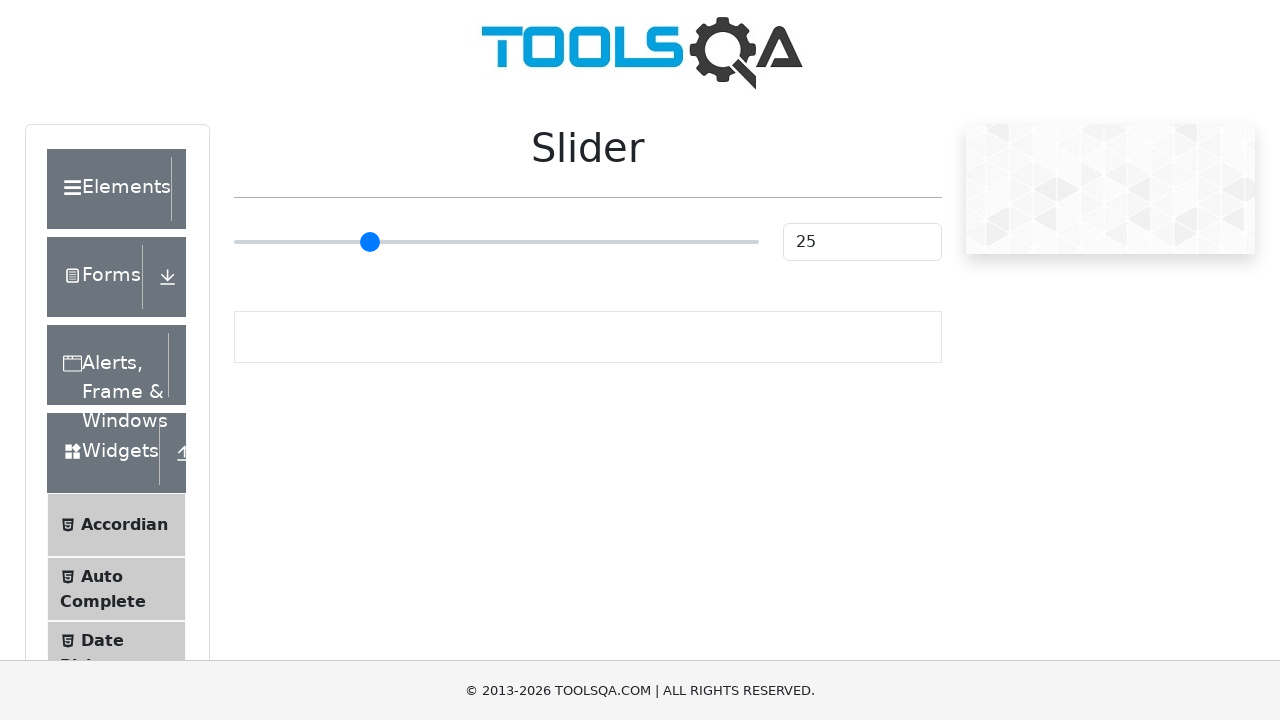

Navigated to slider test page
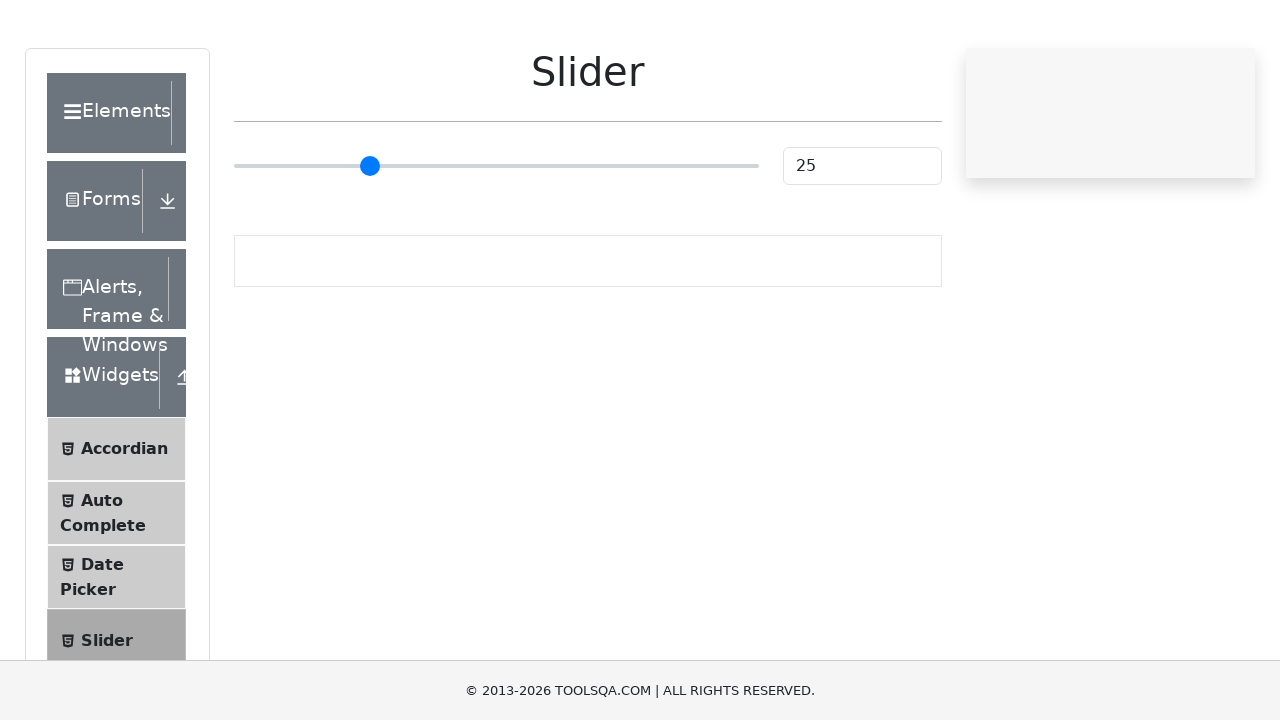

Located the primary range slider element
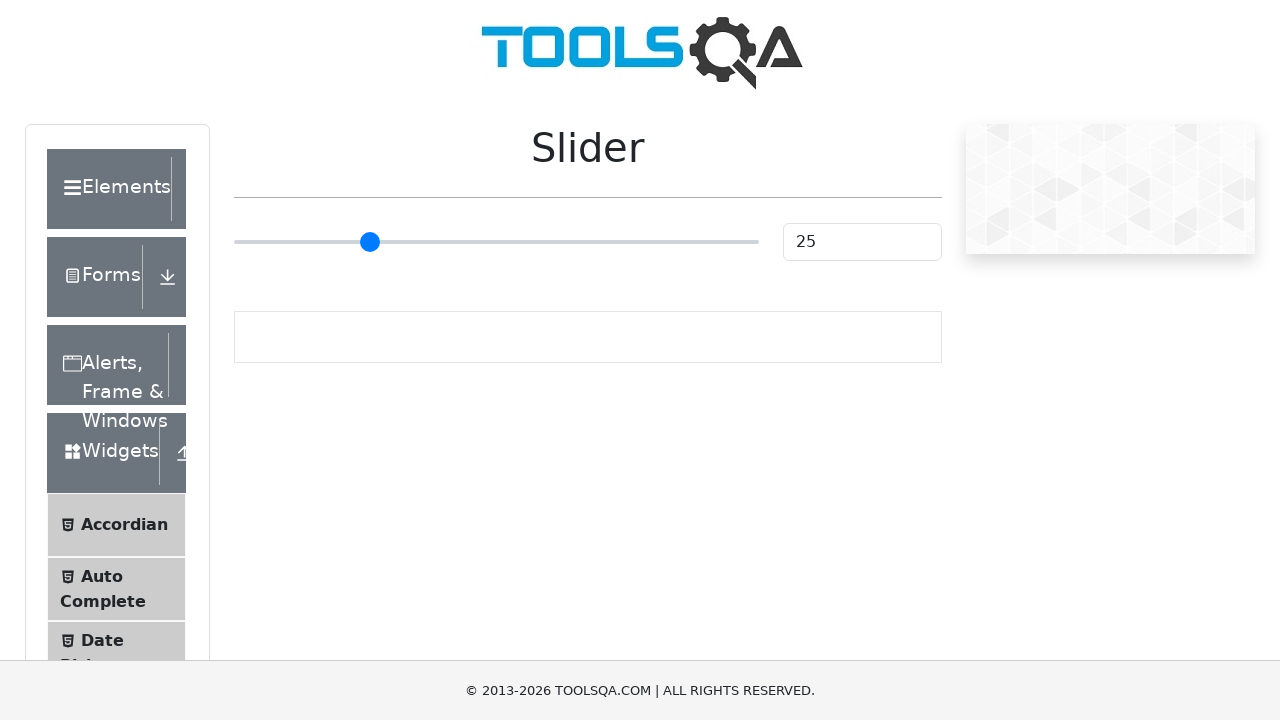

Retrieved slider bounding box dimensions
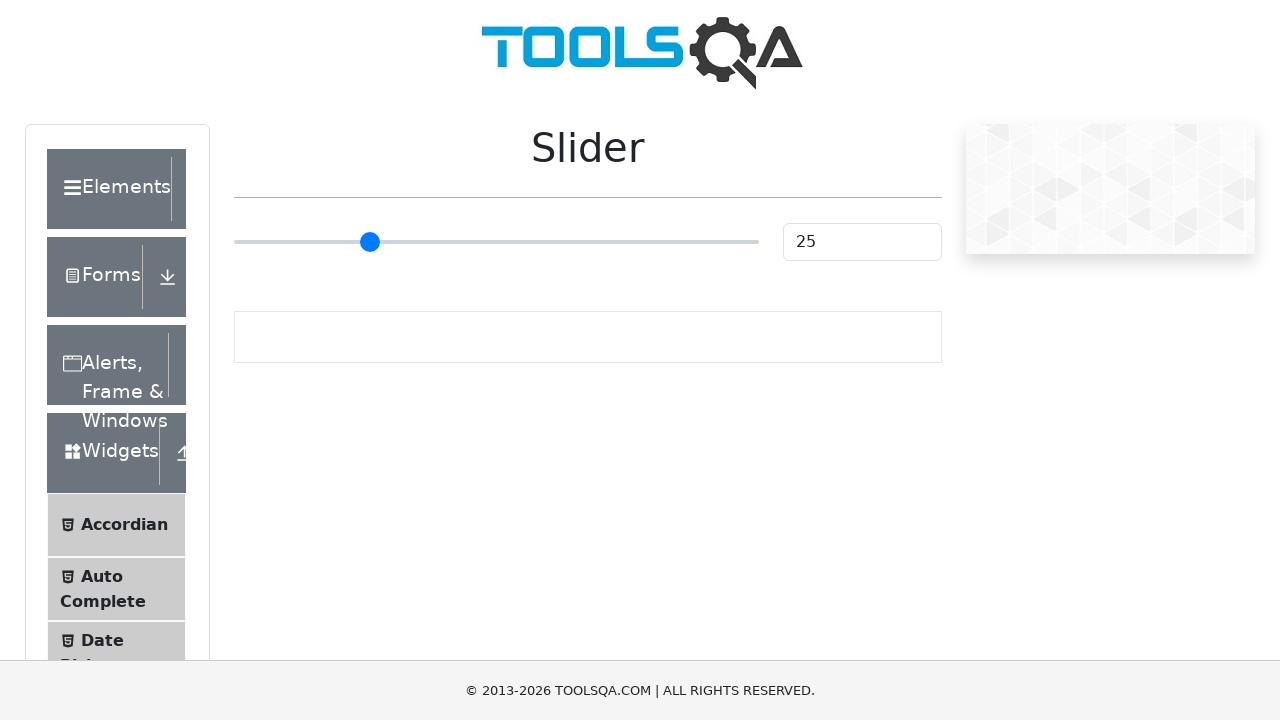

Clicked slider at 40% position along the track at (444, 242)
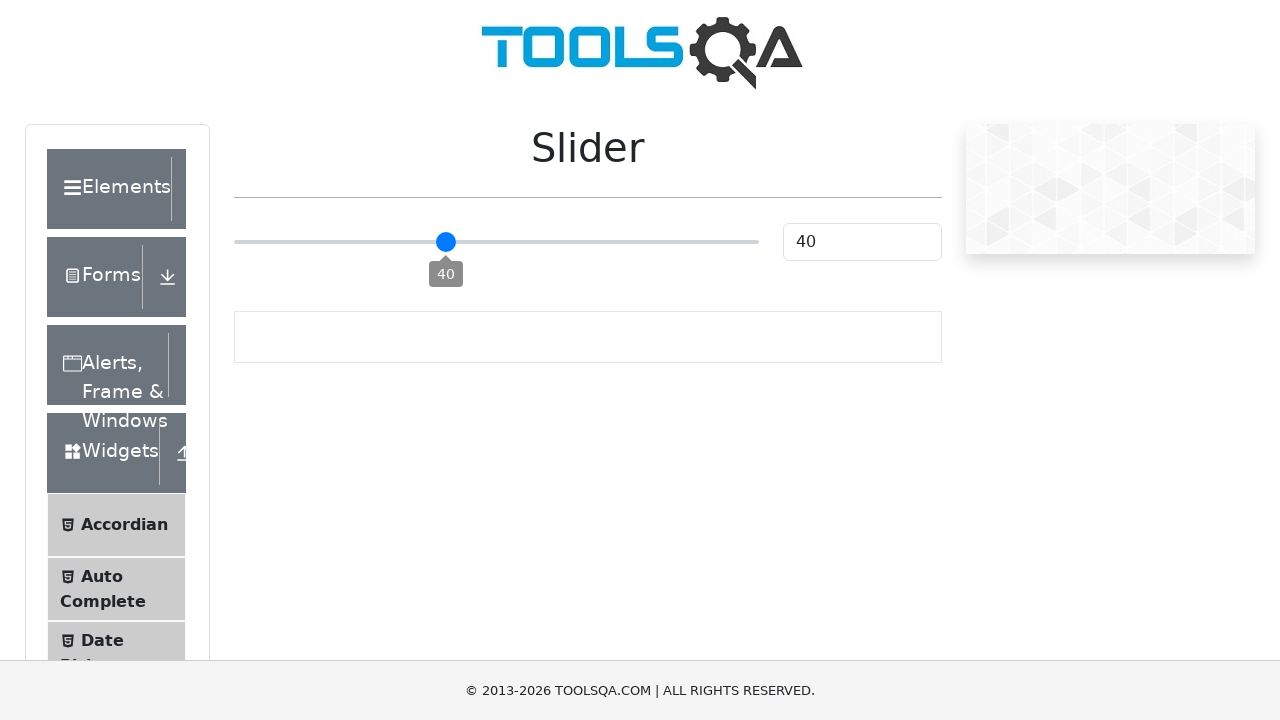

Verified slider value is set to 40
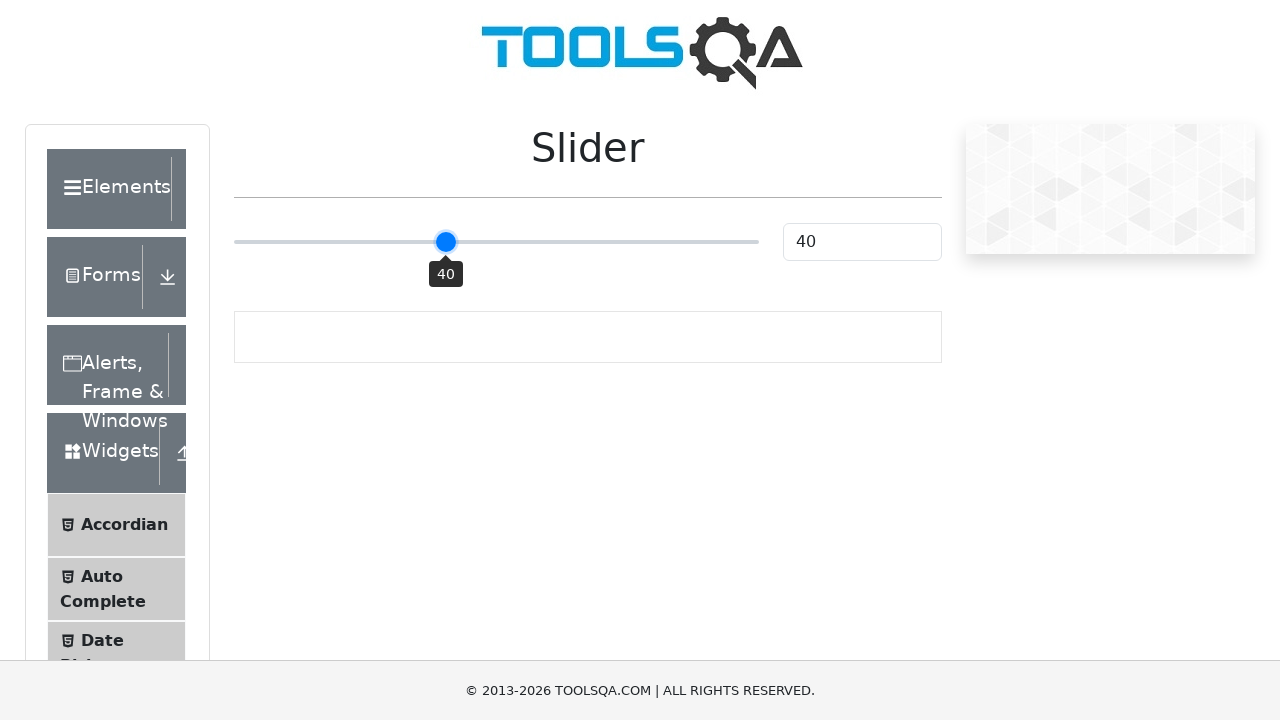

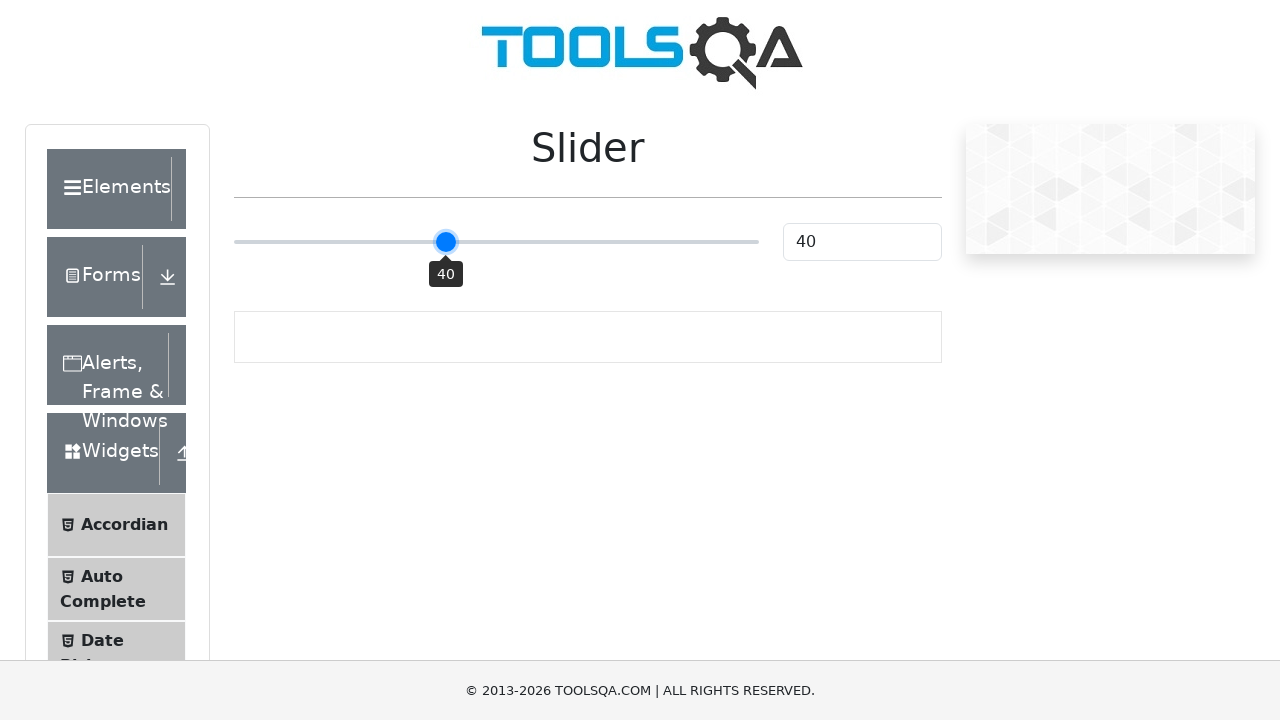